Tests drag and drop functionality by dragging an image element and dropping it into a target box

Starting URL: https://formy-project.herokuapp.com/dragdrop

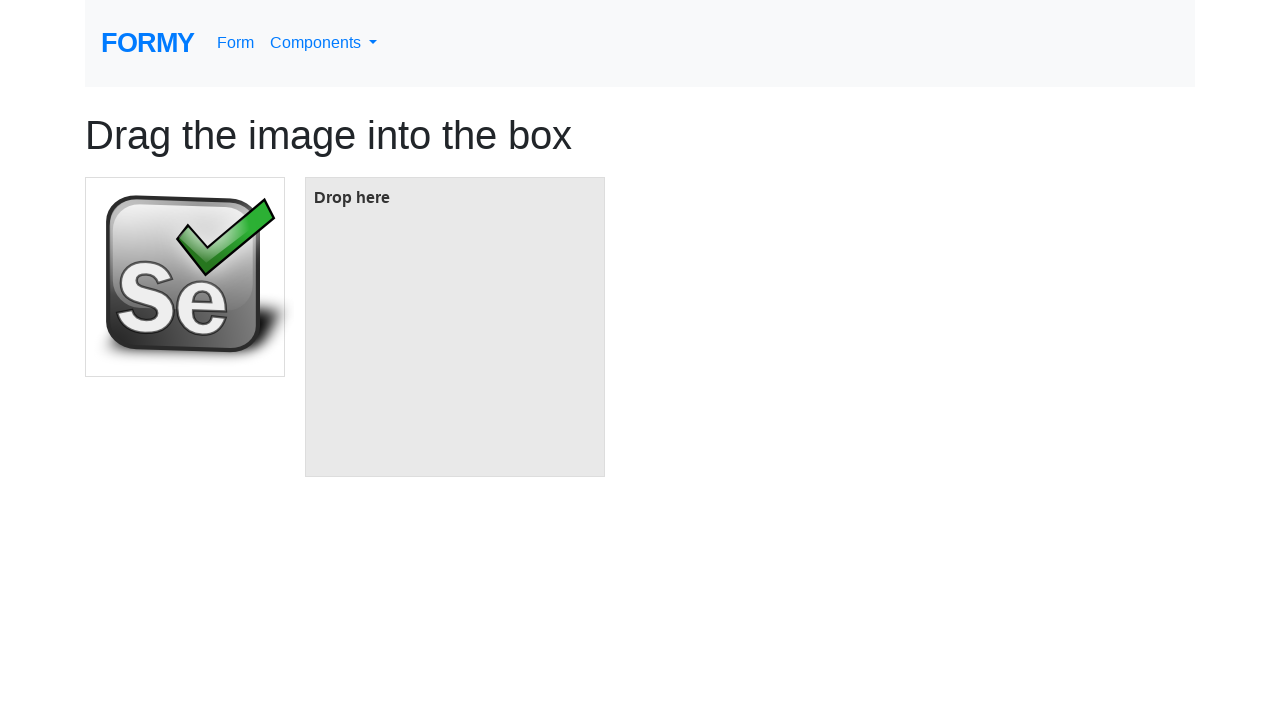

Located the image element to be dragged
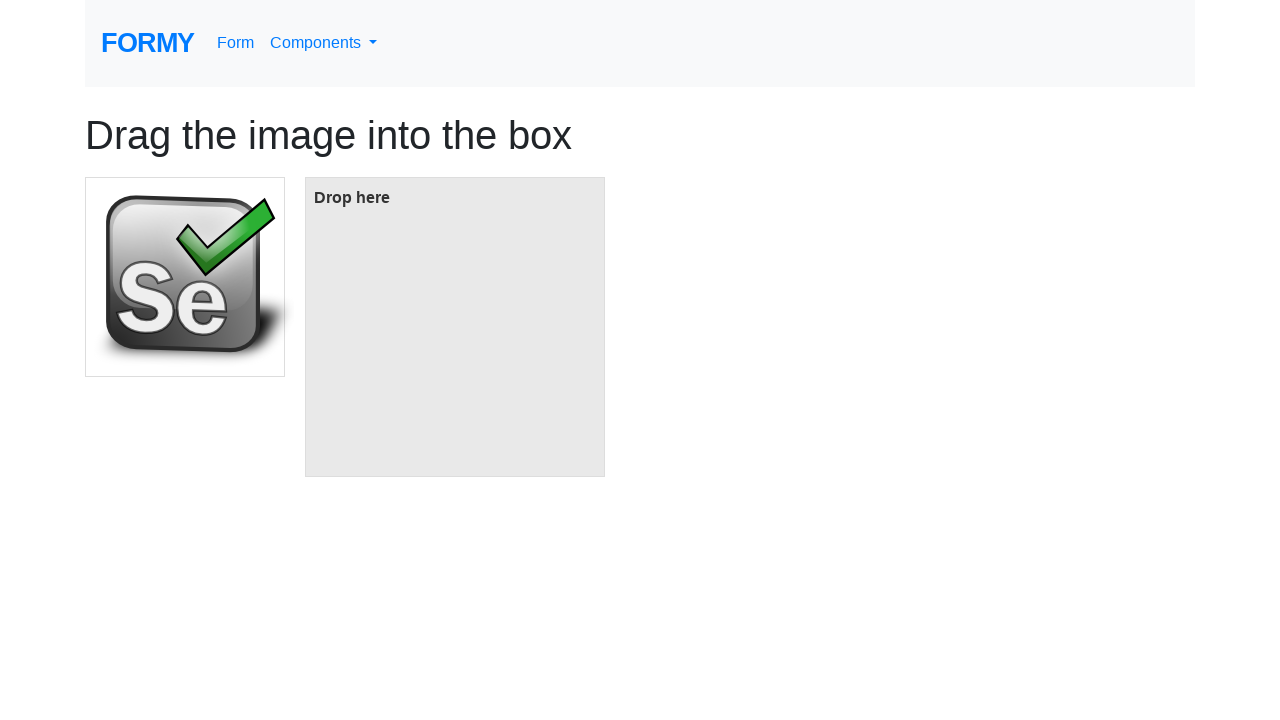

Located the target box element for drop
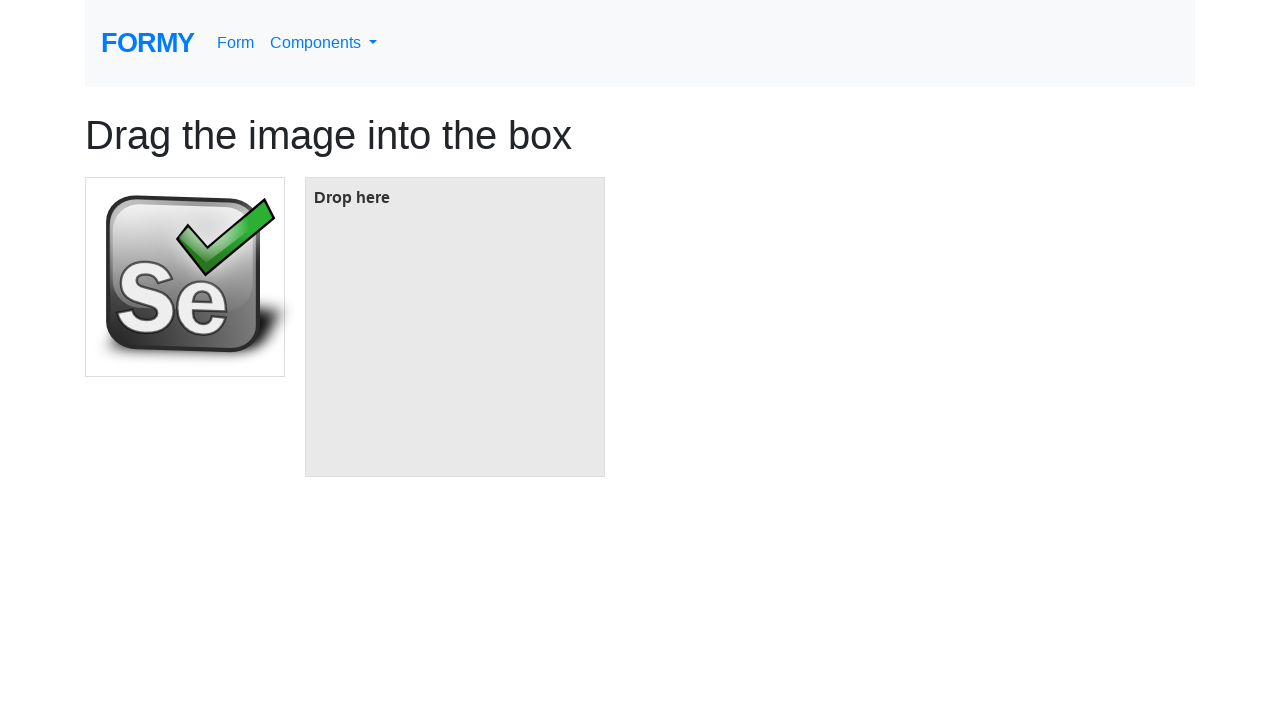

Dragged image element and dropped it into the target box at (455, 327)
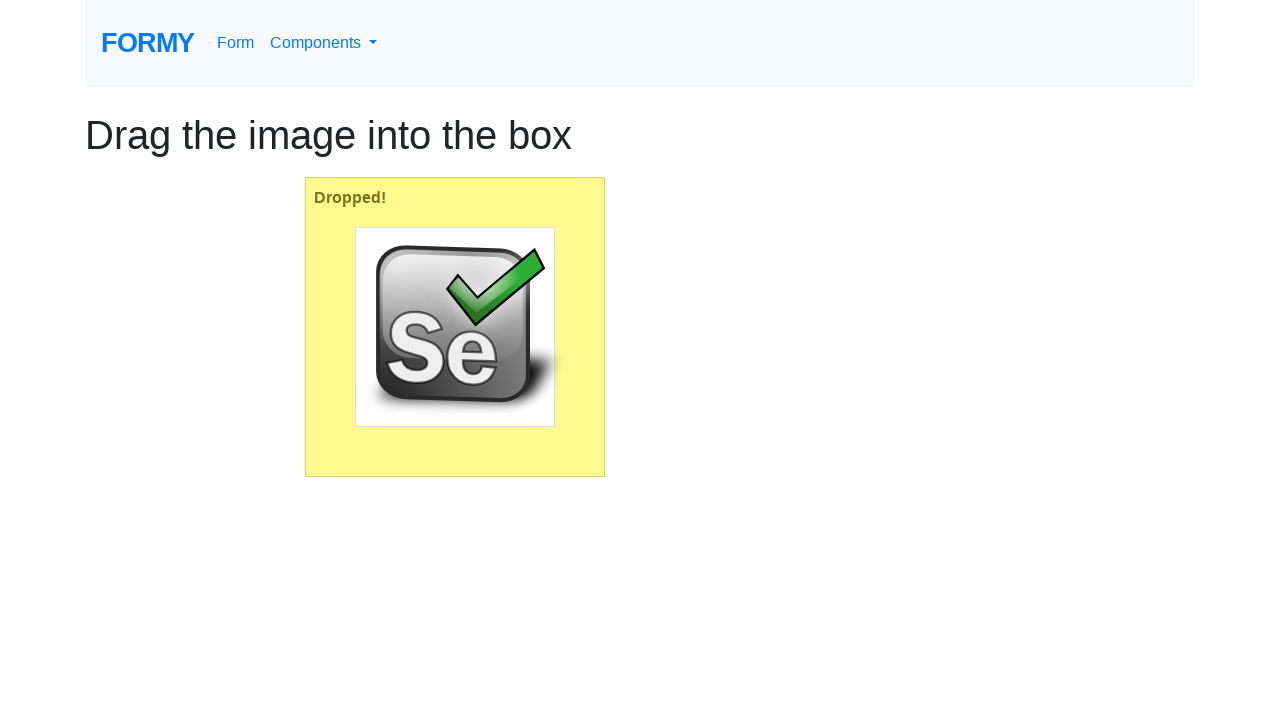

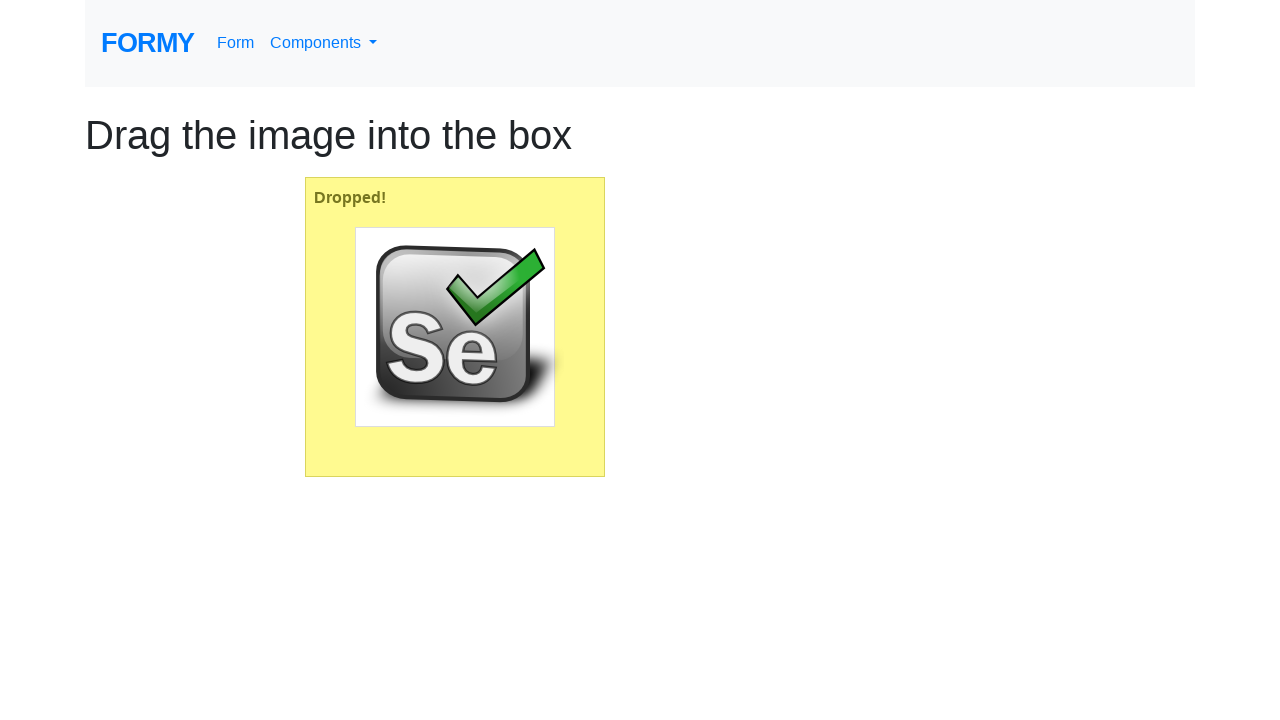